Navigates to the L'Oreal Paris India homepage and verifies the page loads successfully.

Starting URL: https://www.lorealparis.co.in/

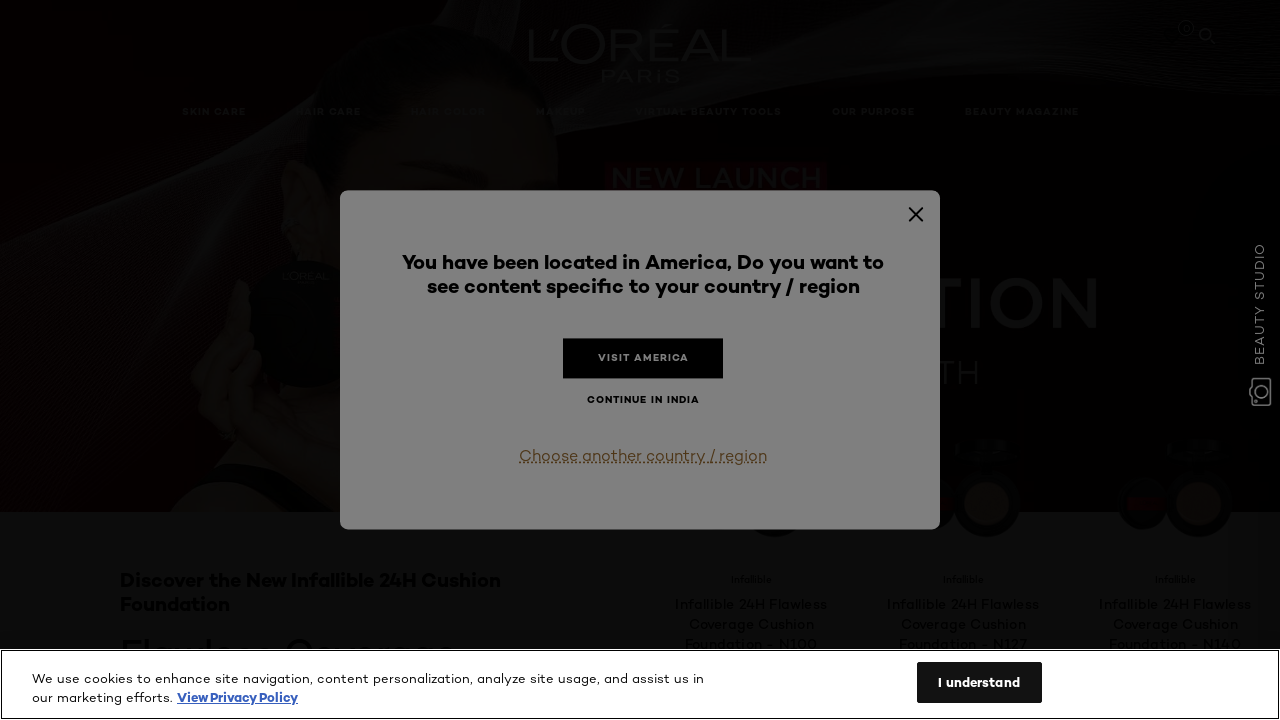

Navigated to L'Oreal Paris India homepage
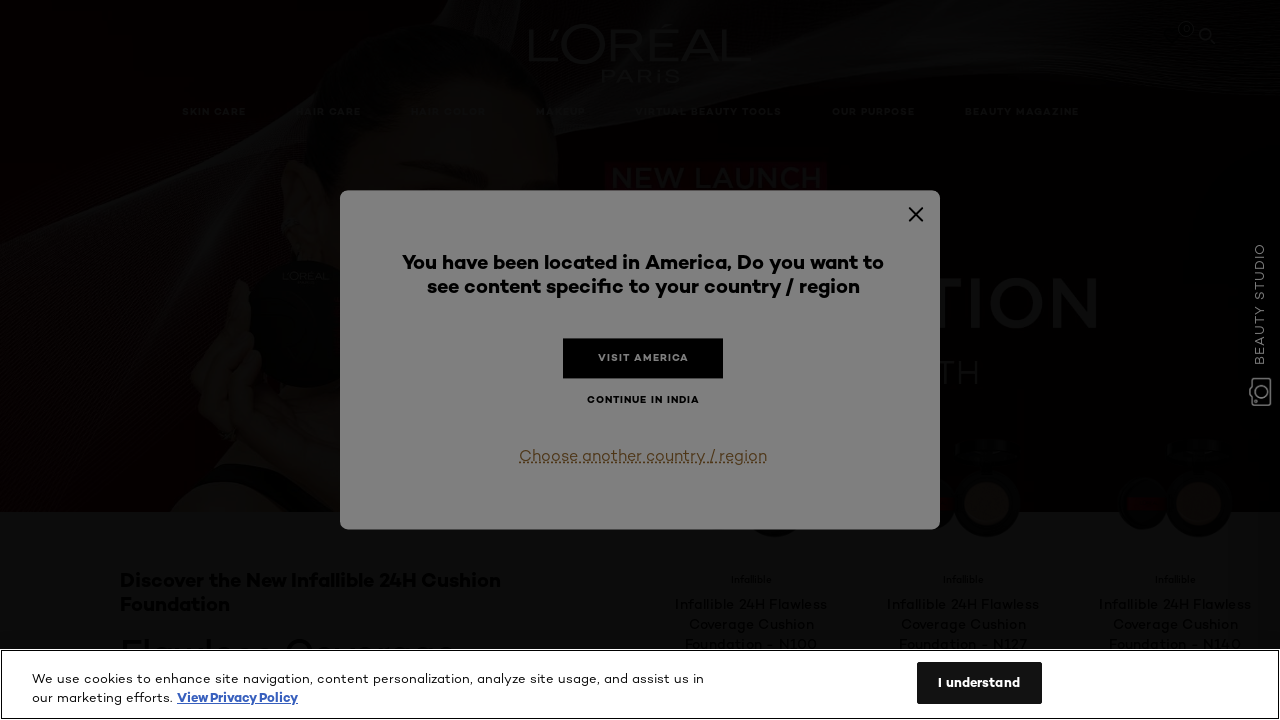

Page DOM content loaded successfully
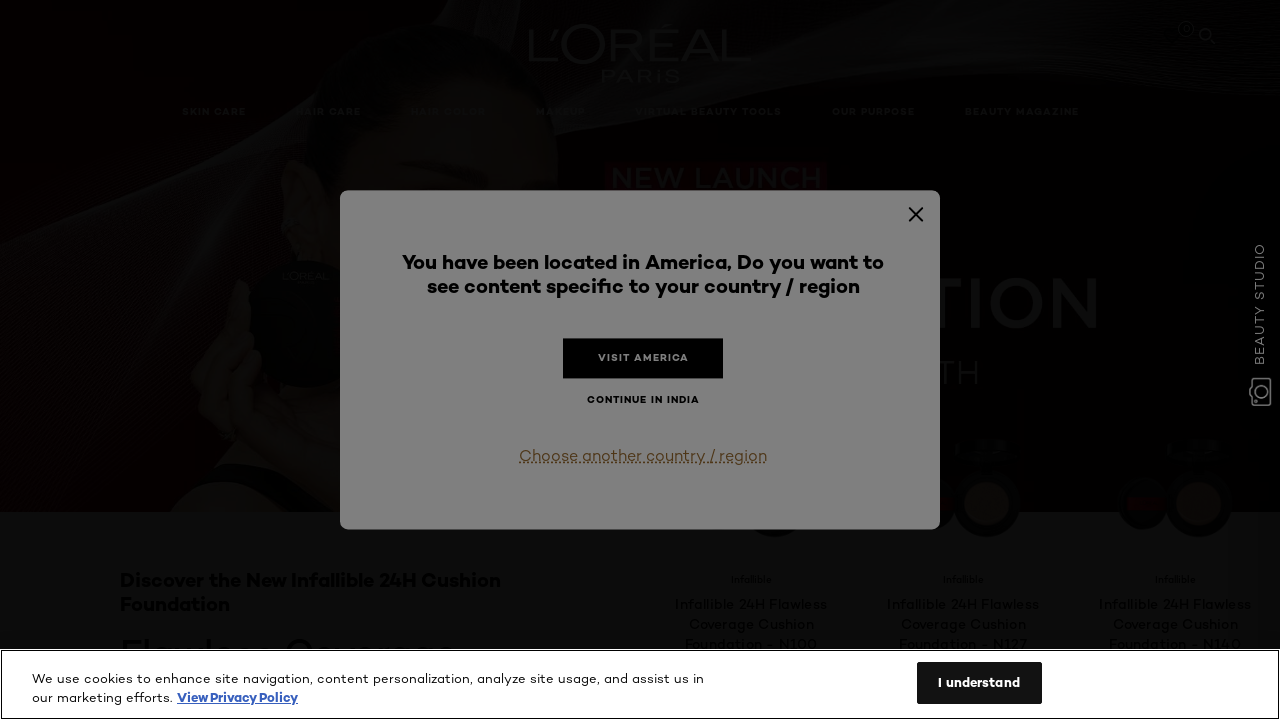

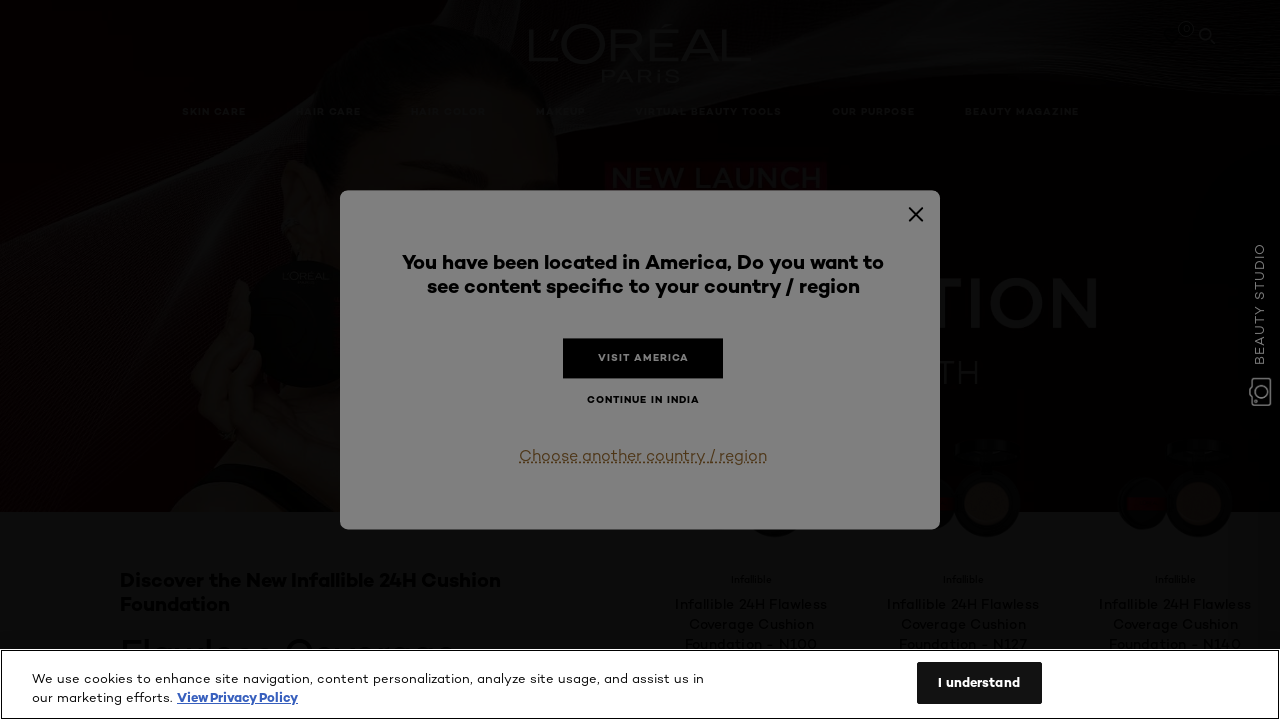